Tests the DemoQA practice form by filling in personal information (name, email, gender, phone, date of birth, subjects, hobbies, address, state/city) and submitting the form, then verifying the modal shows the correct submitted data.

Starting URL: https://demoqa.com/automation-practice-form

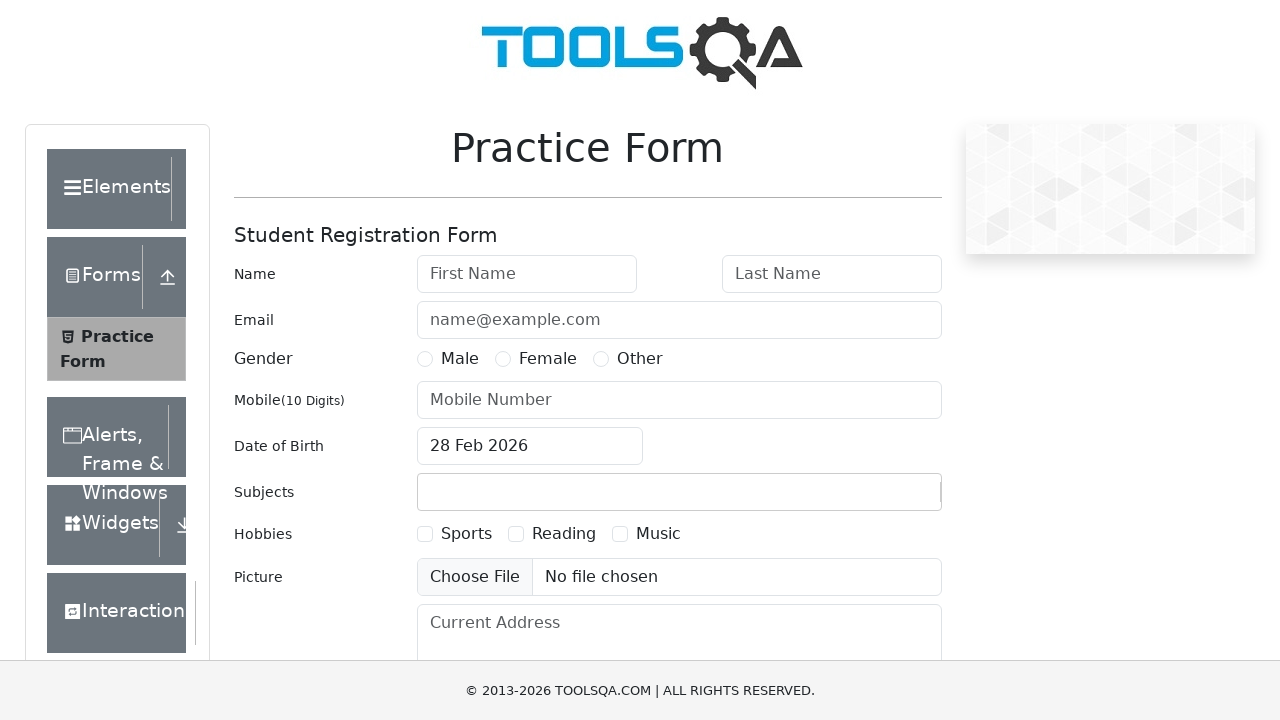

Filled first name field with 'Maxim' on #firstName
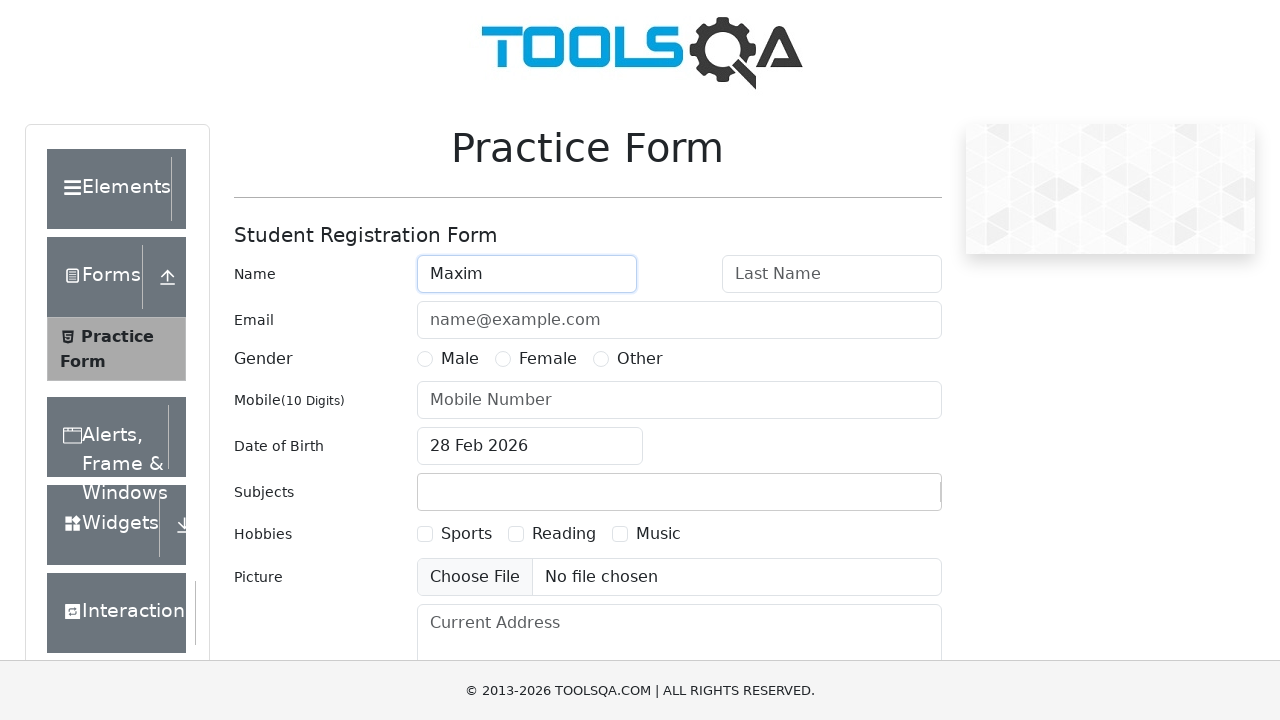

Filled last name field with 'Tarasoff' on #lastName
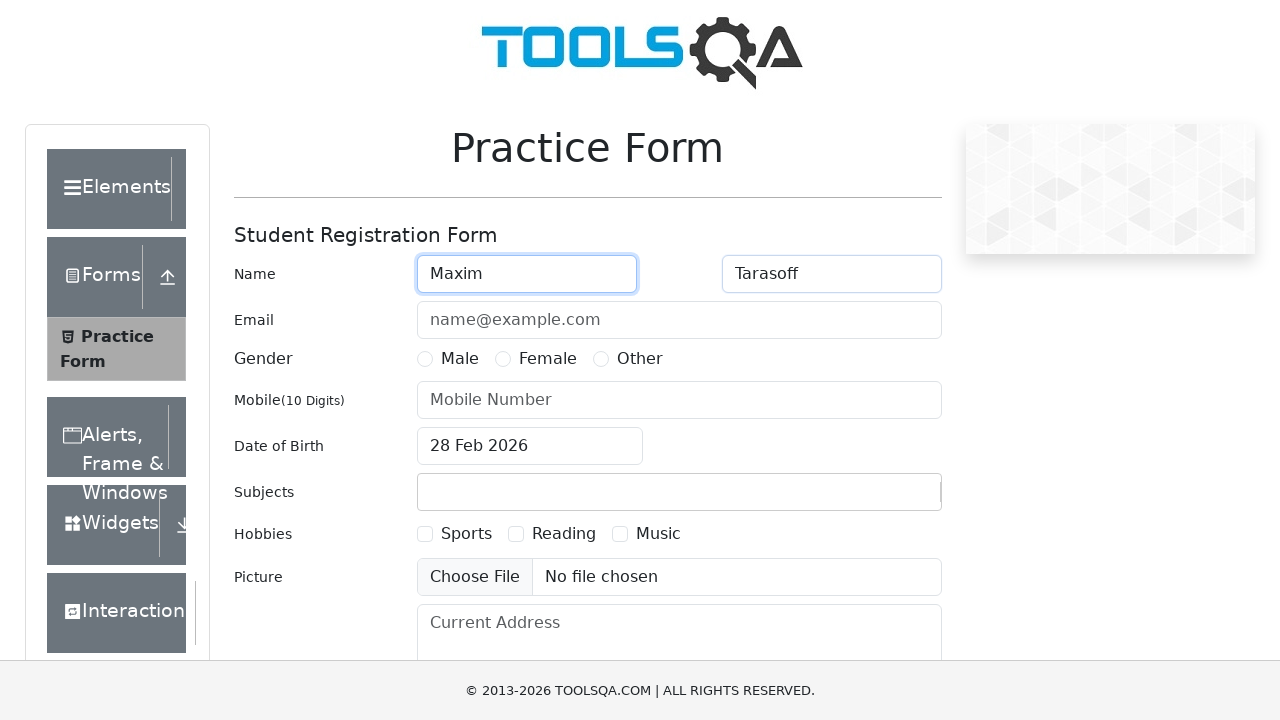

Filled email field with '360m@mail.ru' on #userEmail
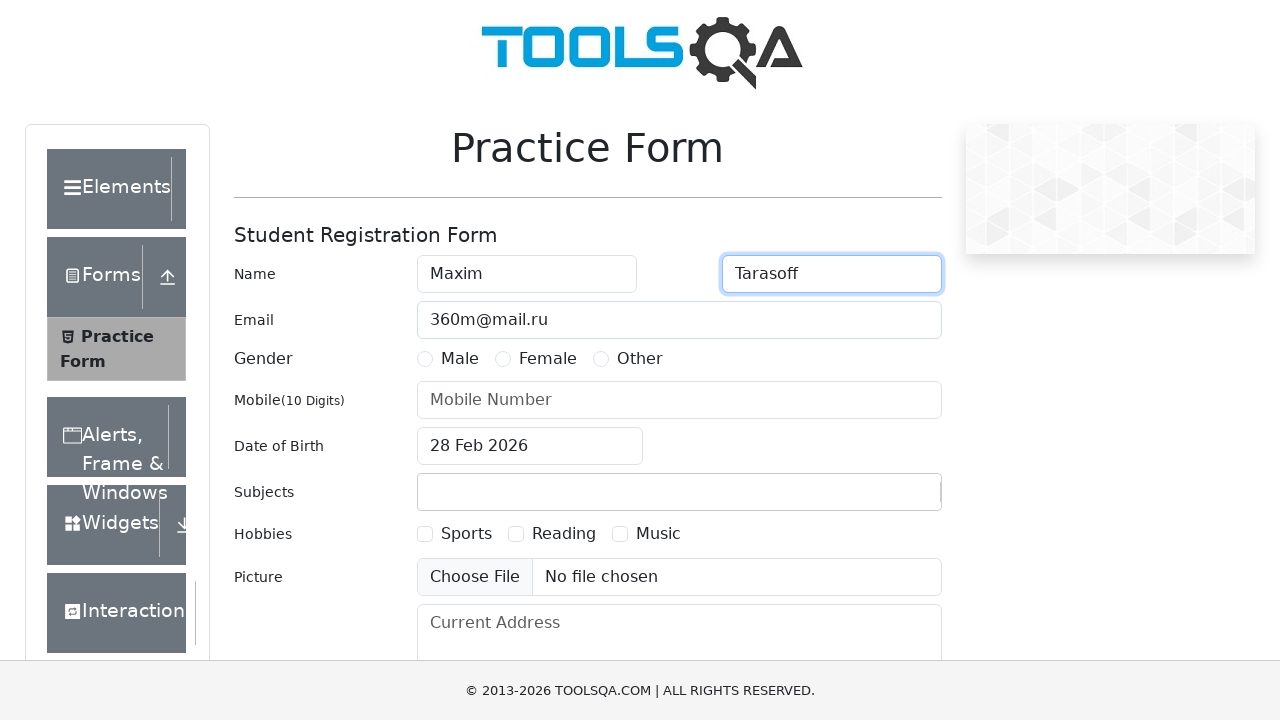

Selected gender: Male at (460, 359) on label[for='gender-radio-1']
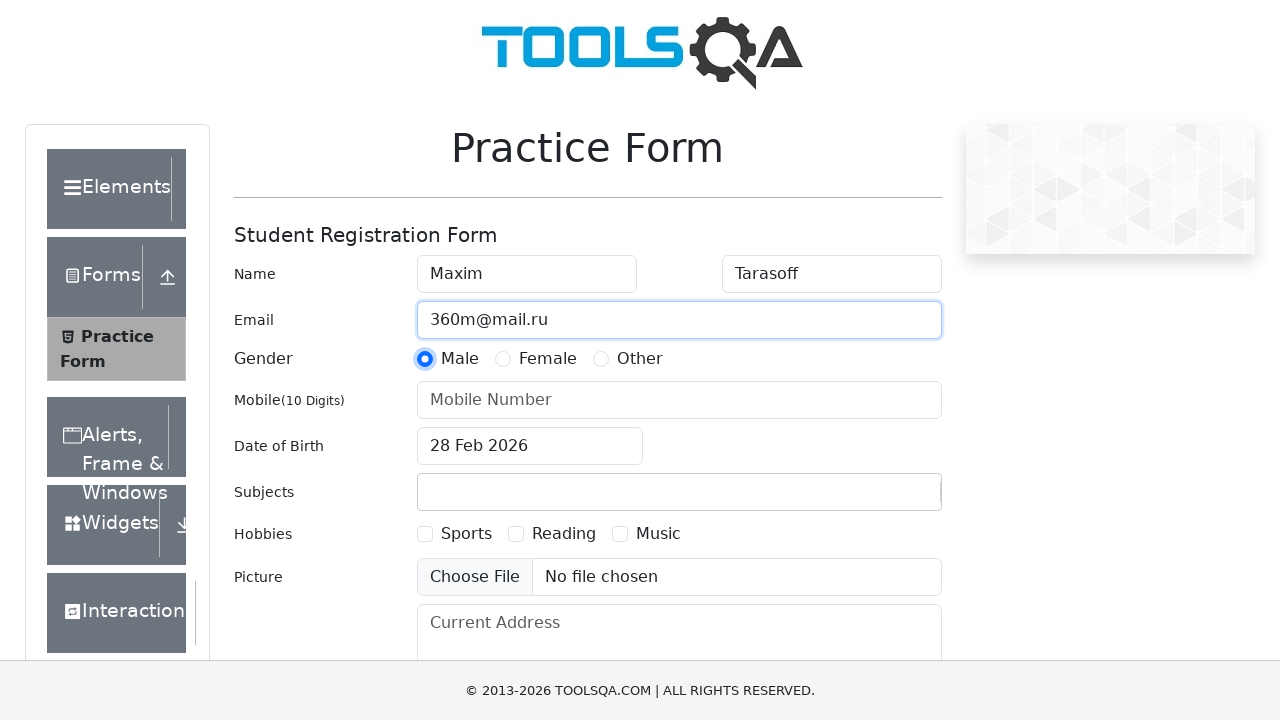

Filled phone number field with '8929634955' on #userNumber
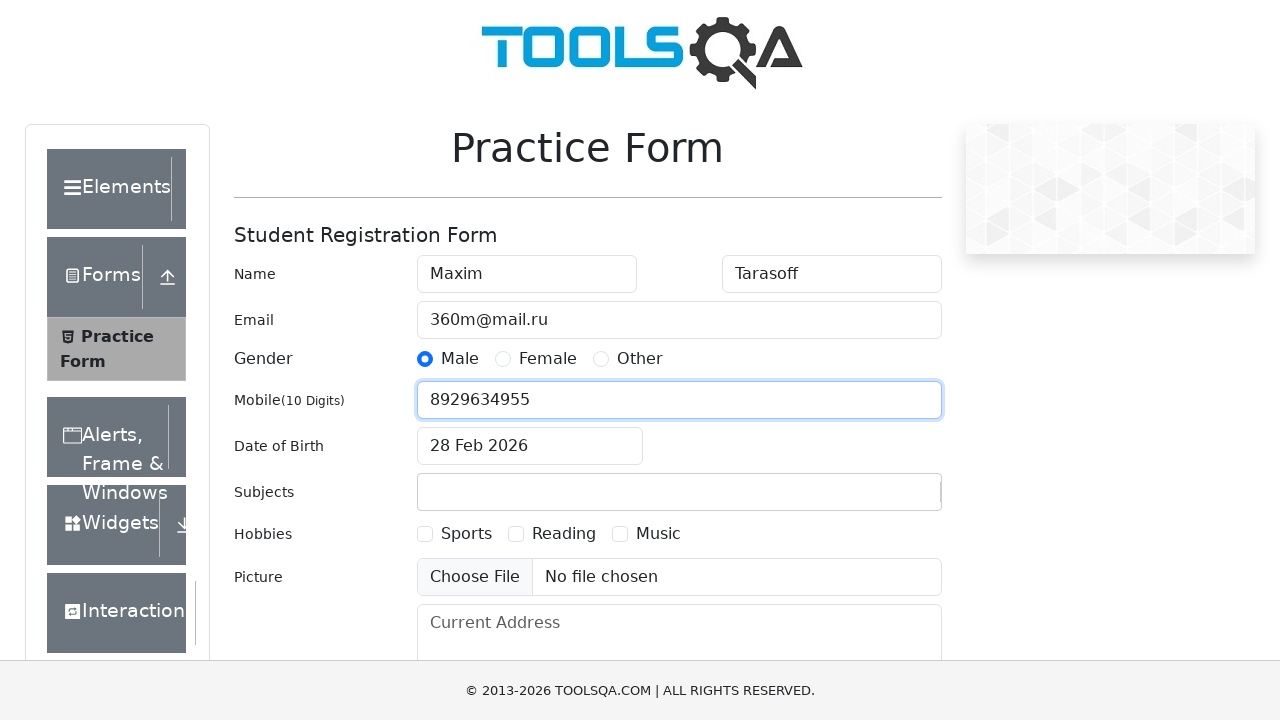

Clicked date of birth input to open date picker at (530, 446) on #dateOfBirthInput
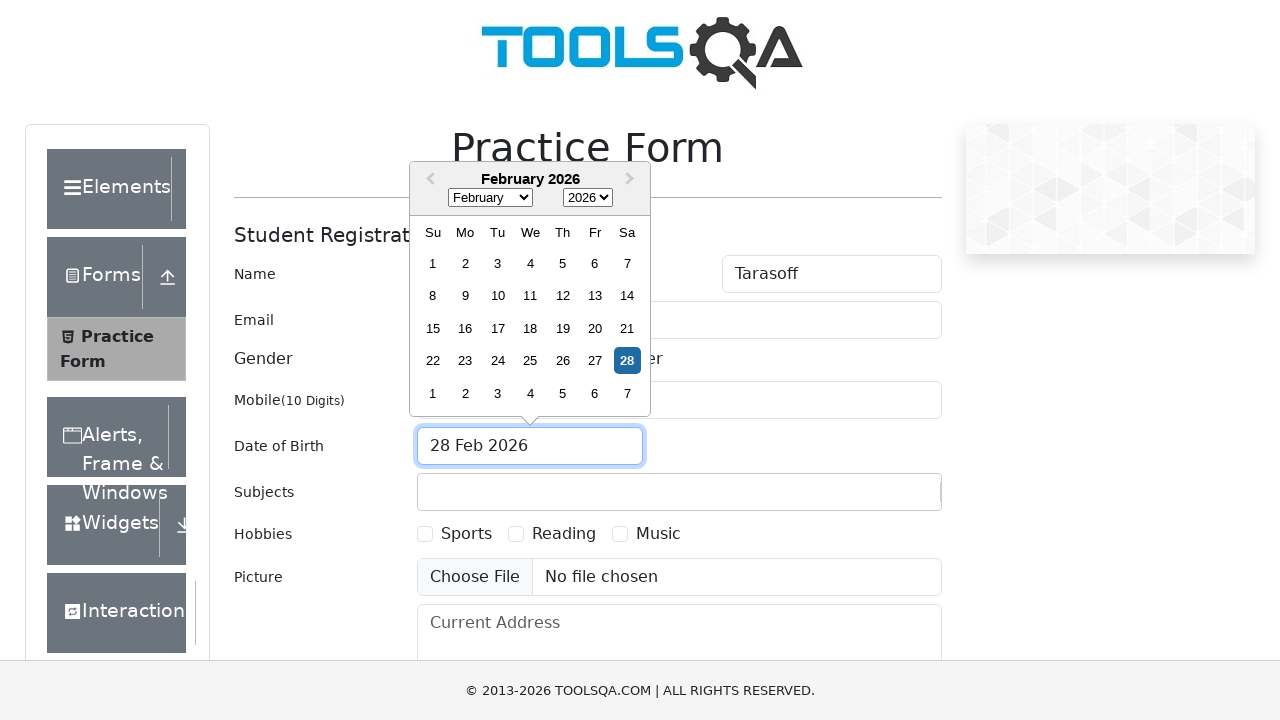

Selected month: January on .react-datepicker__month-select
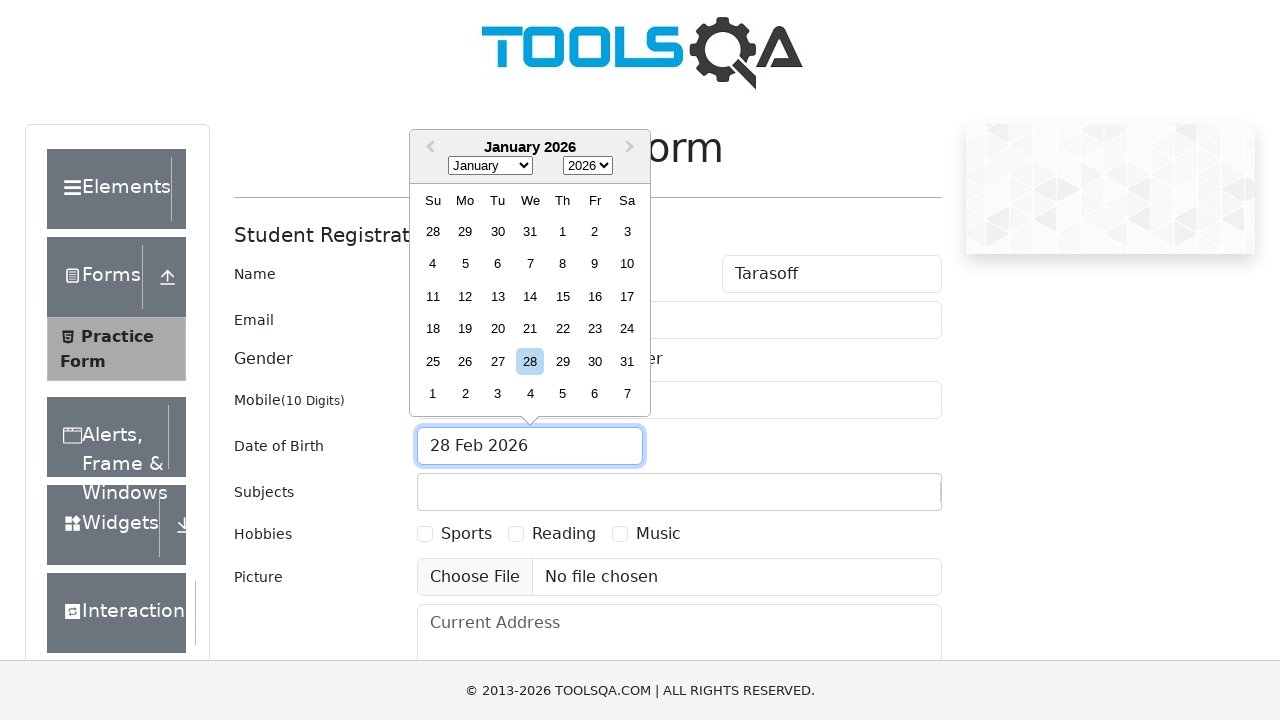

Selected year: 2020 on .react-datepicker__year-select
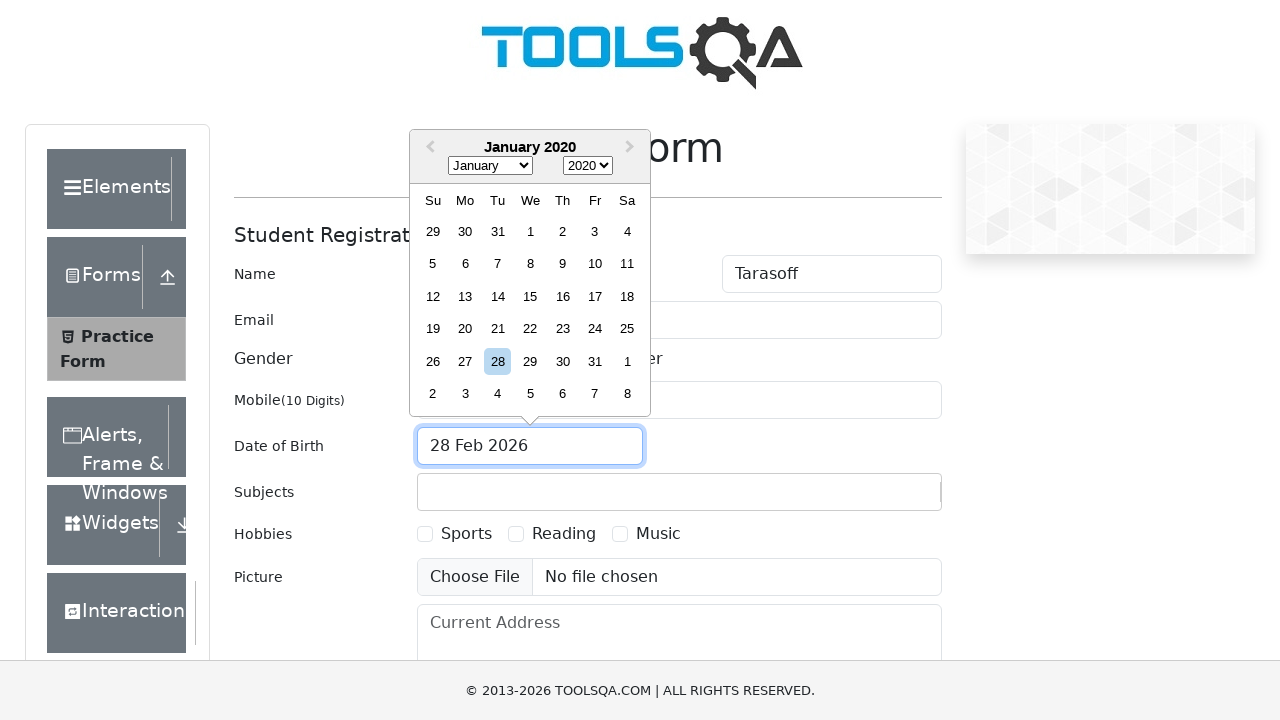

Selected day: 9th at (562, 264) on .react-datepicker__day--009
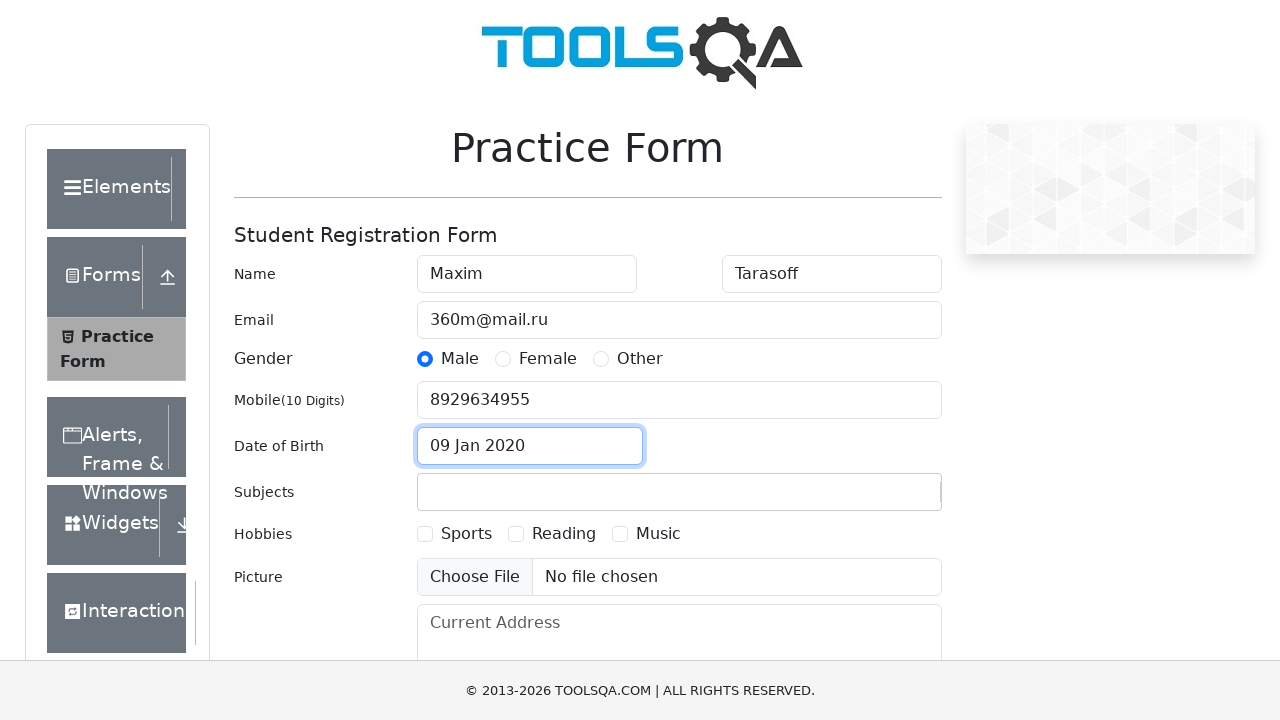

Clicked subjects input field at (430, 492) on .subjects-auto-complete__input
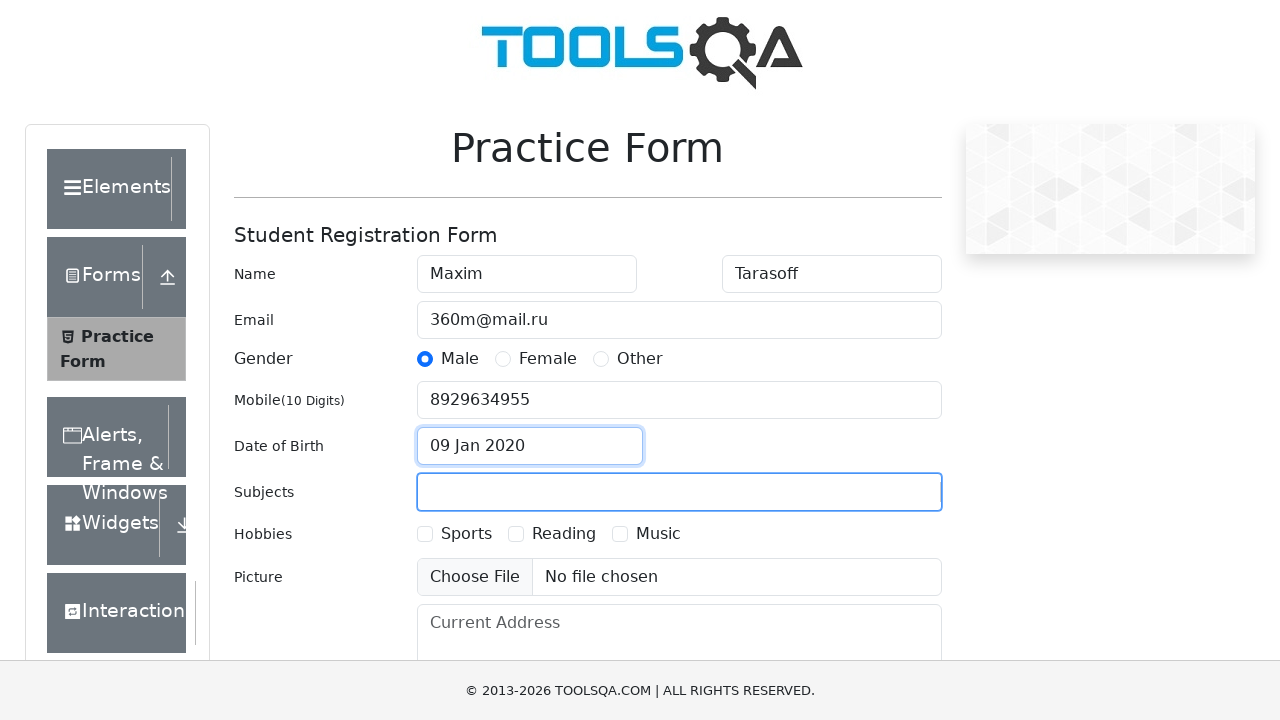

Typed 'Physics' into subjects field on #subjectsInput
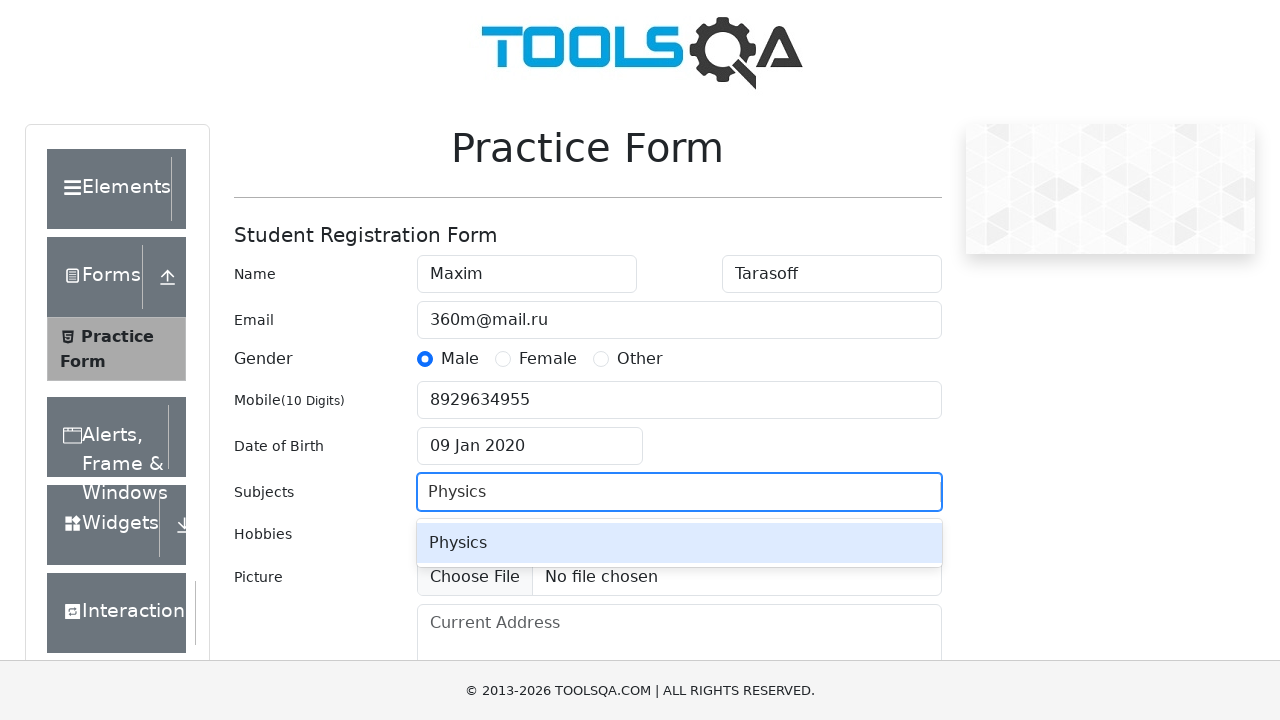

Pressed Enter to add Physics subject on #subjectsInput
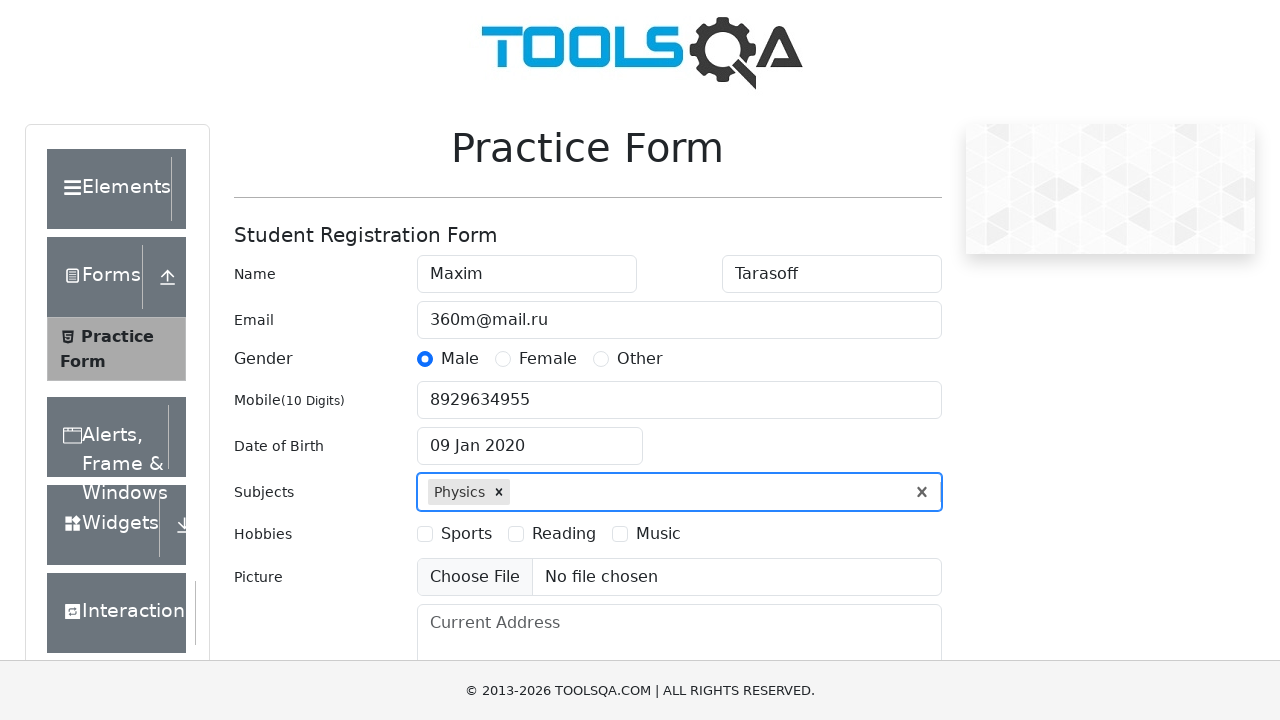

Selected hobby: Sports at (466, 534) on text=Sports
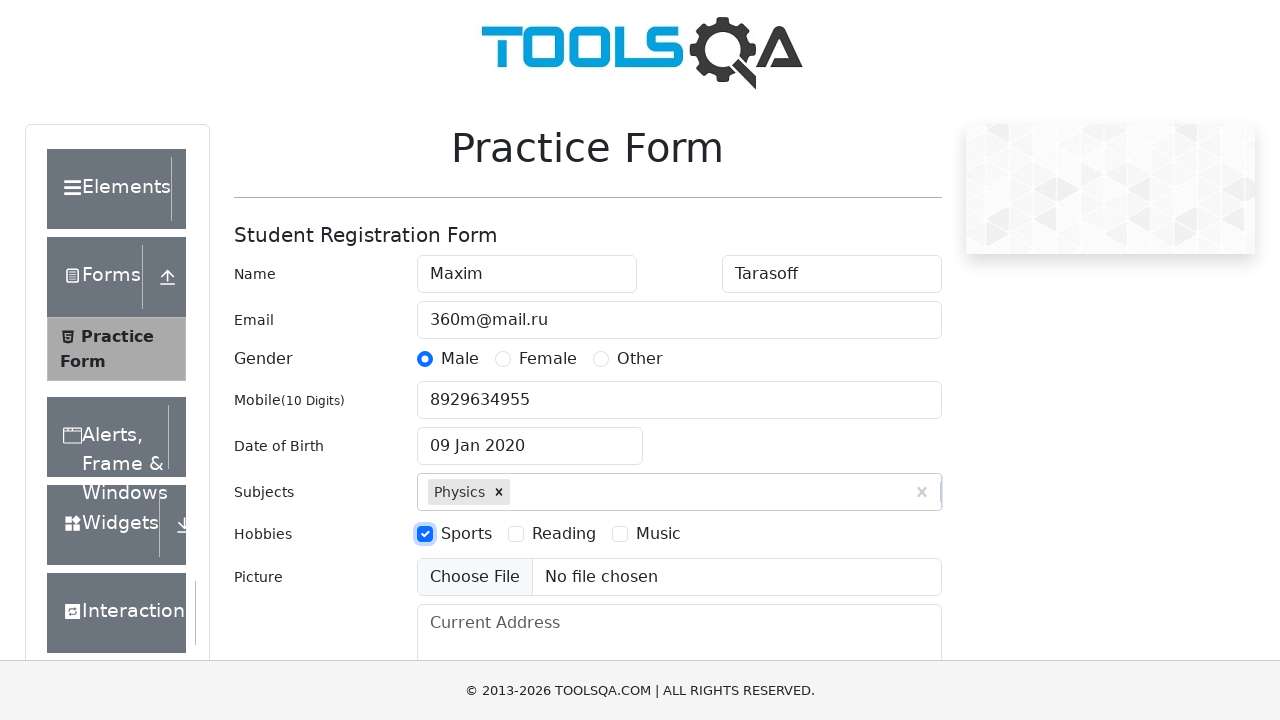

Selected hobby: Music at (658, 534) on text=Music
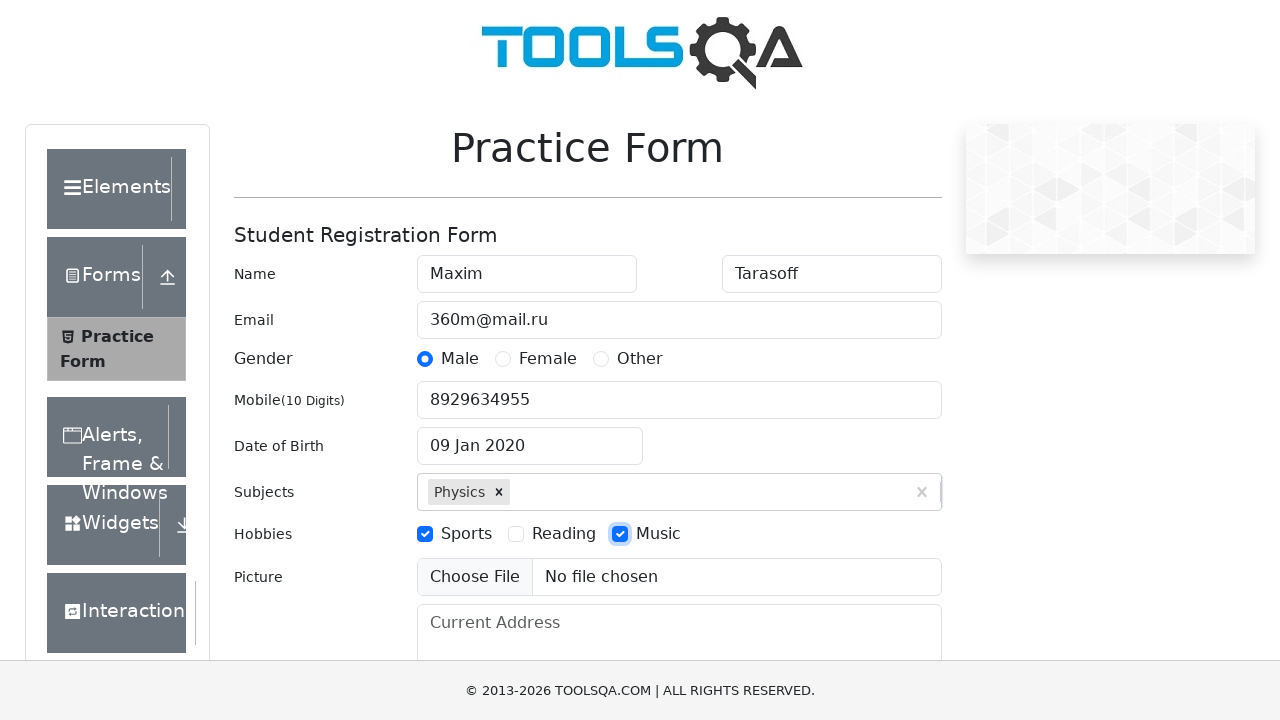

Filled current address with 'If you know, you know' on #currentAddress
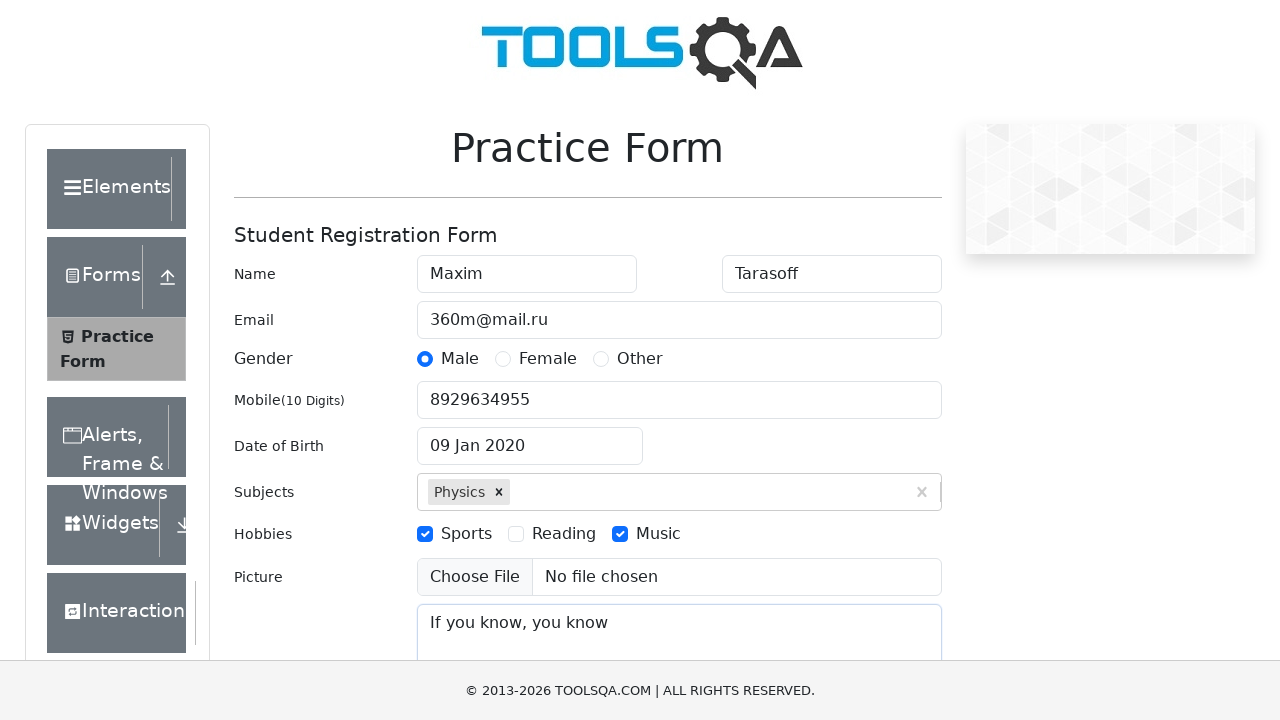

Clicked state dropdown at (527, 437) on #state
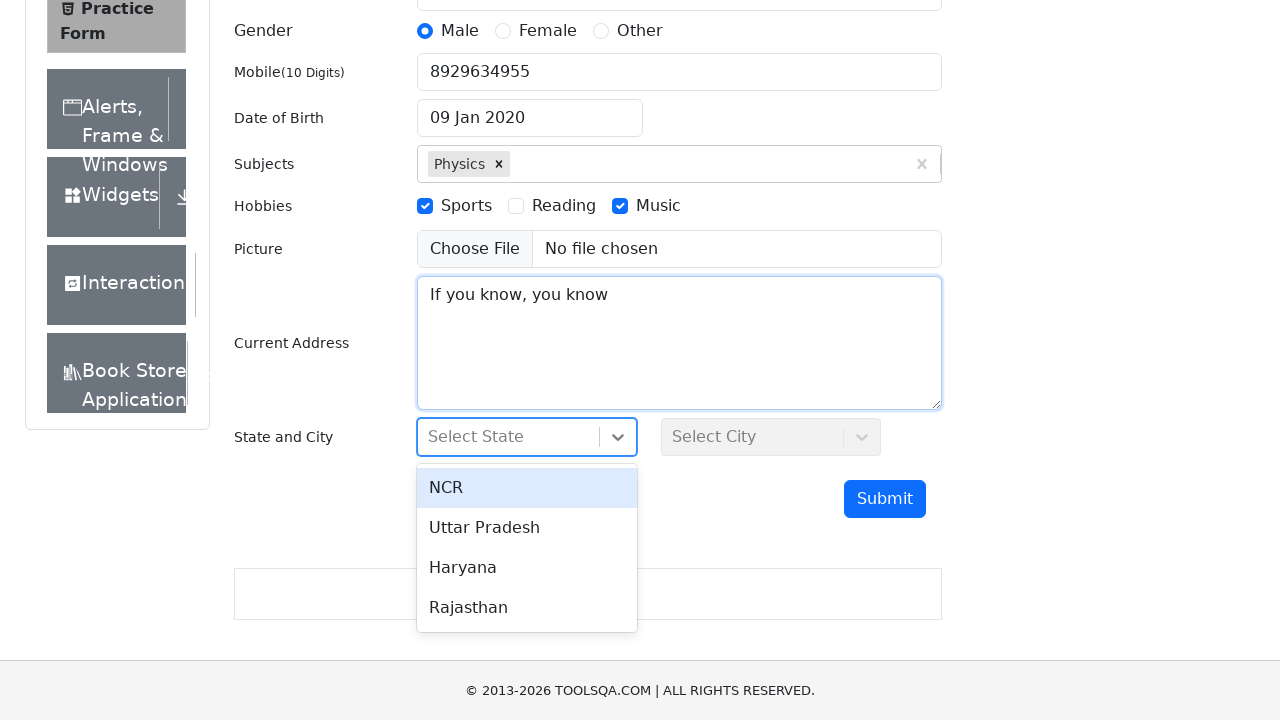

Selected state: Uttar Pradesh at (527, 528) on text=Uttar Pradesh
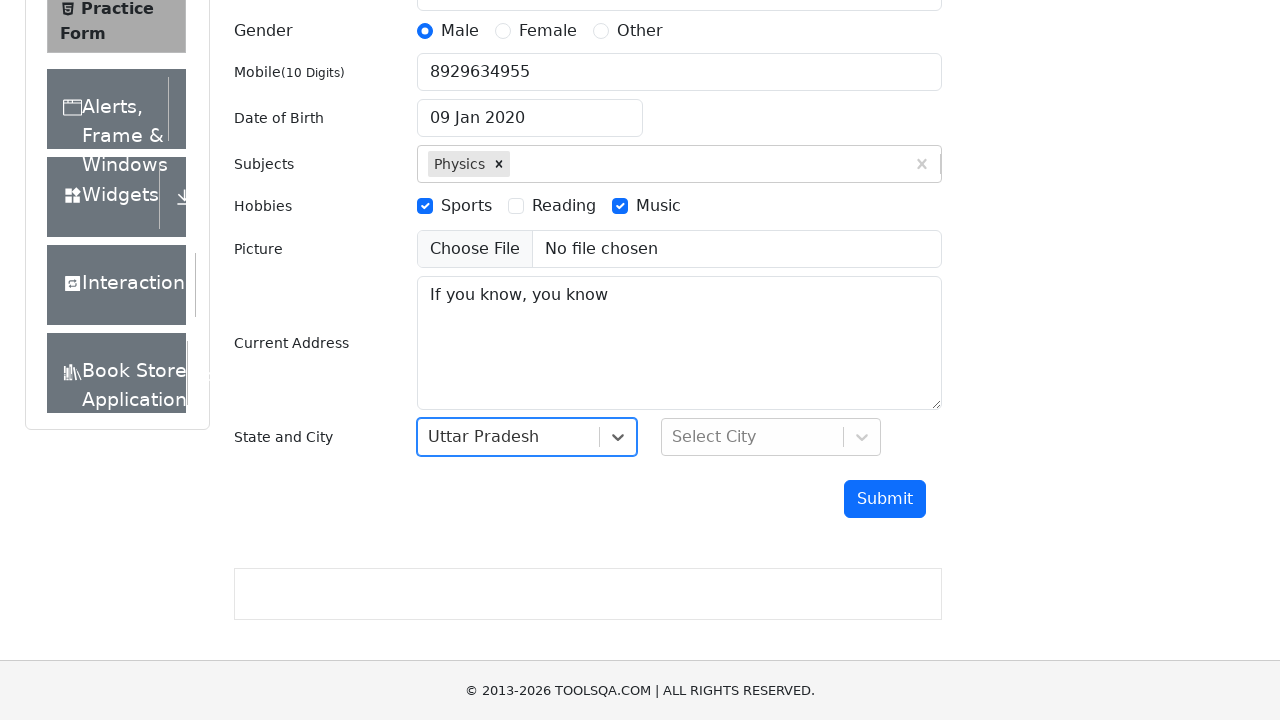

Clicked city dropdown at (771, 437) on #city
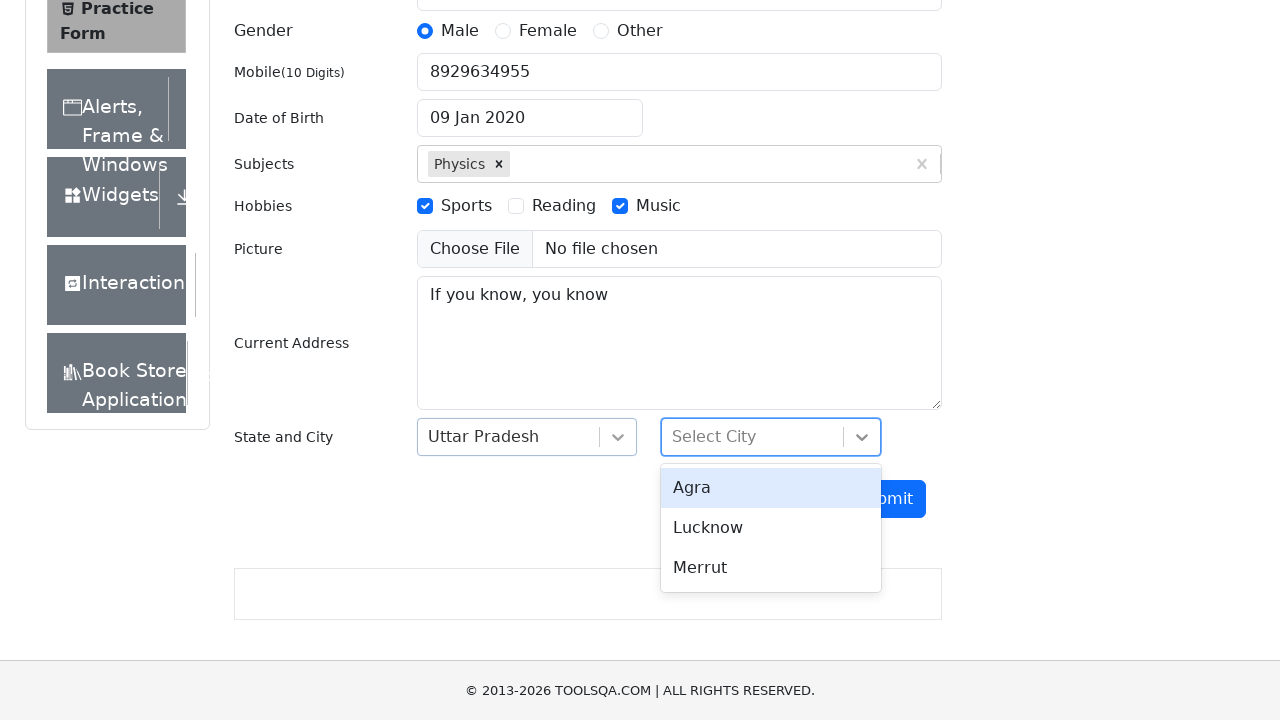

Selected city: Lucknow at (771, 528) on text=Lucknow
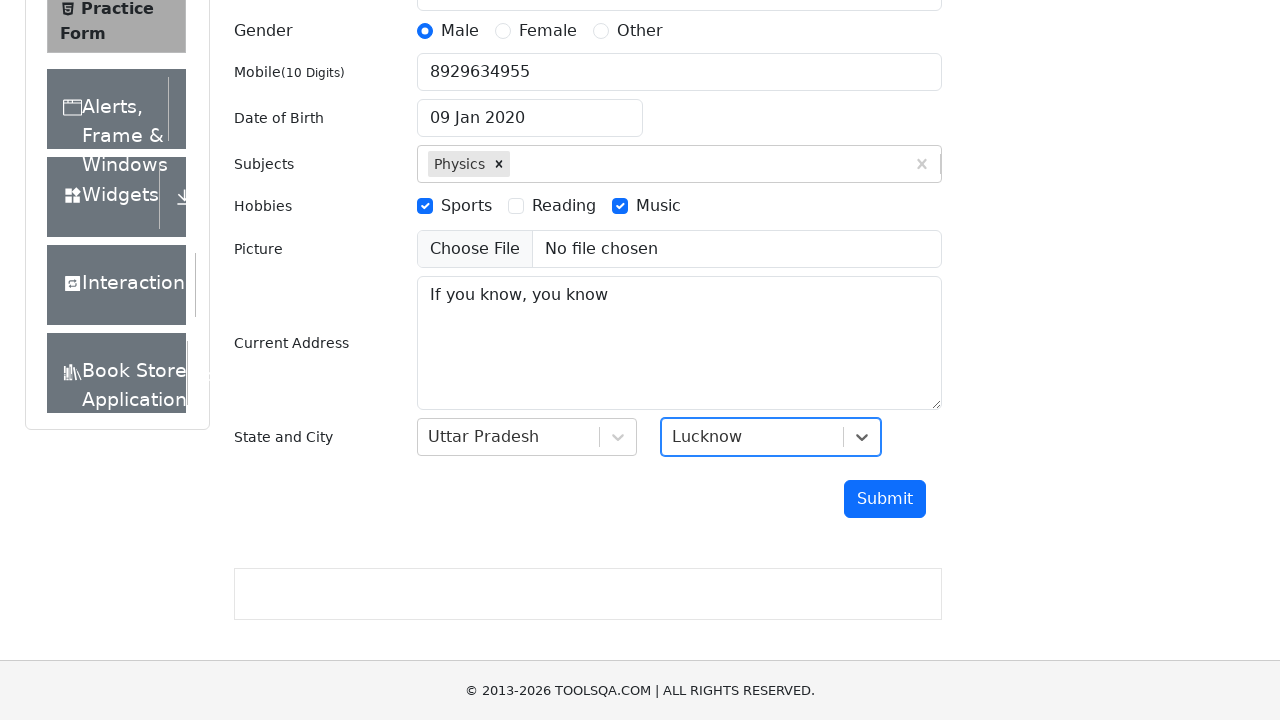

Clicked submit button to submit the form at (885, 499) on #submit
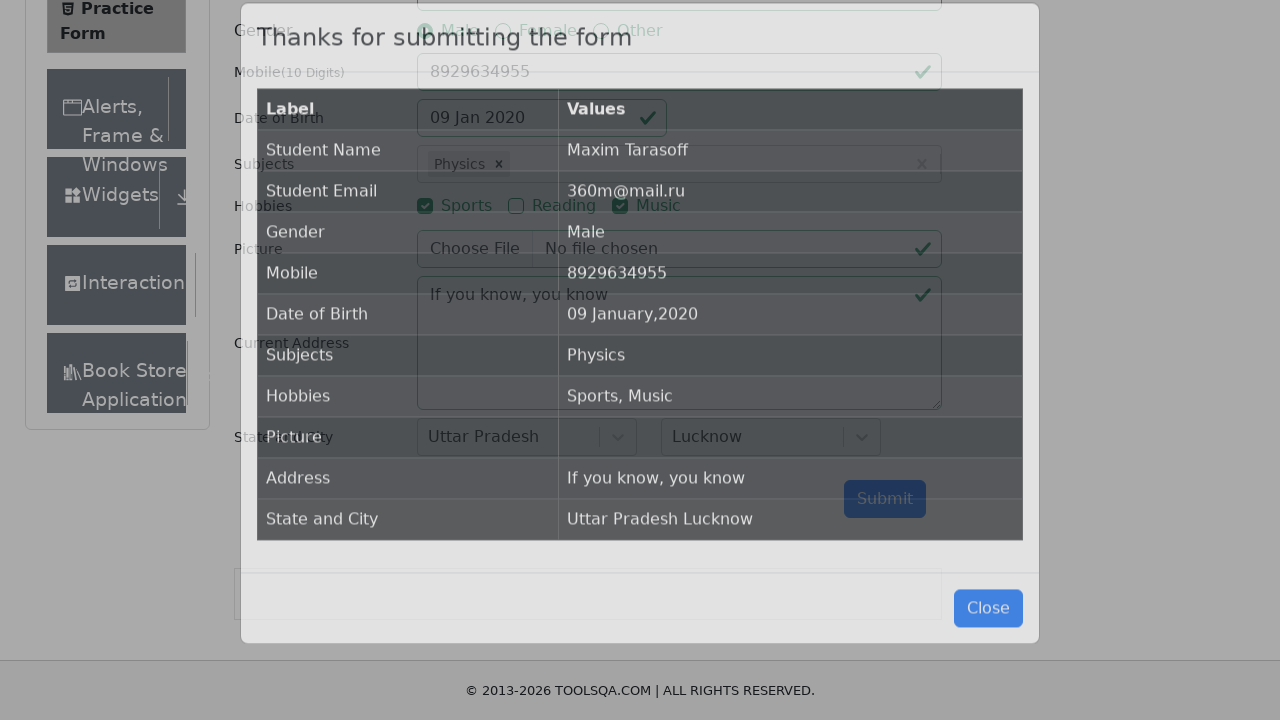

Waited for modal content to load
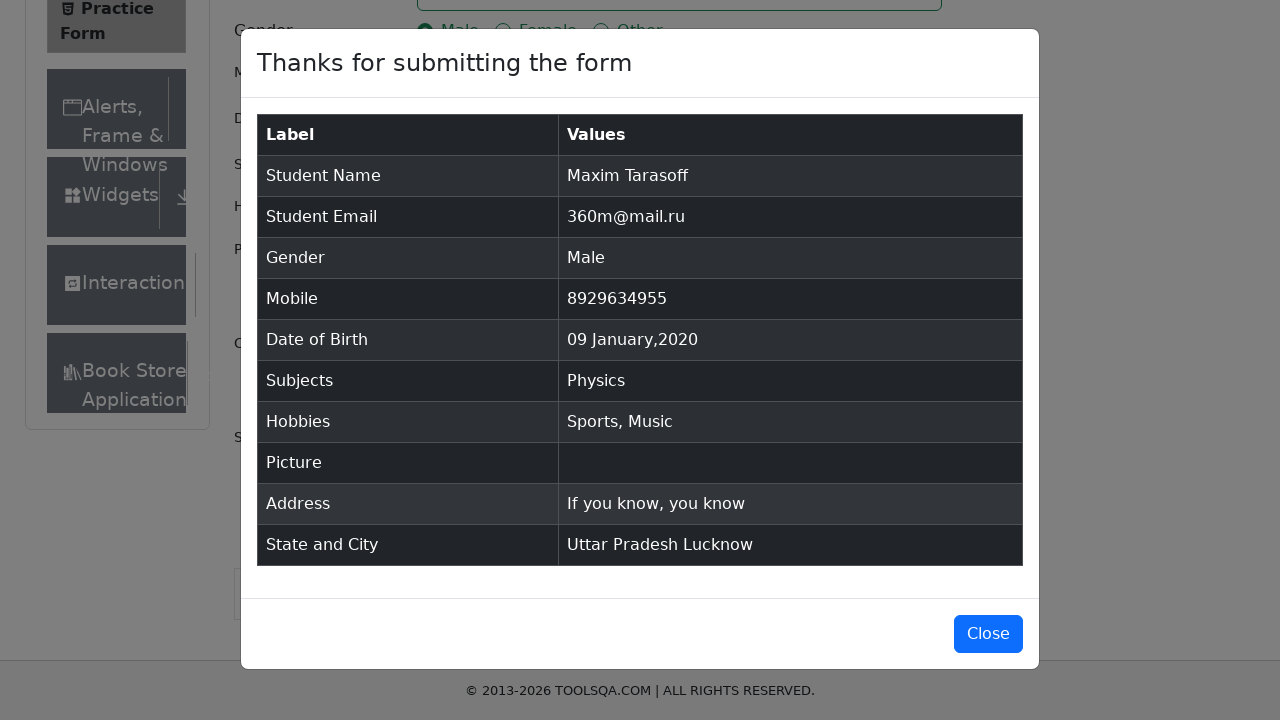

Verified modal content is visible with submitted data
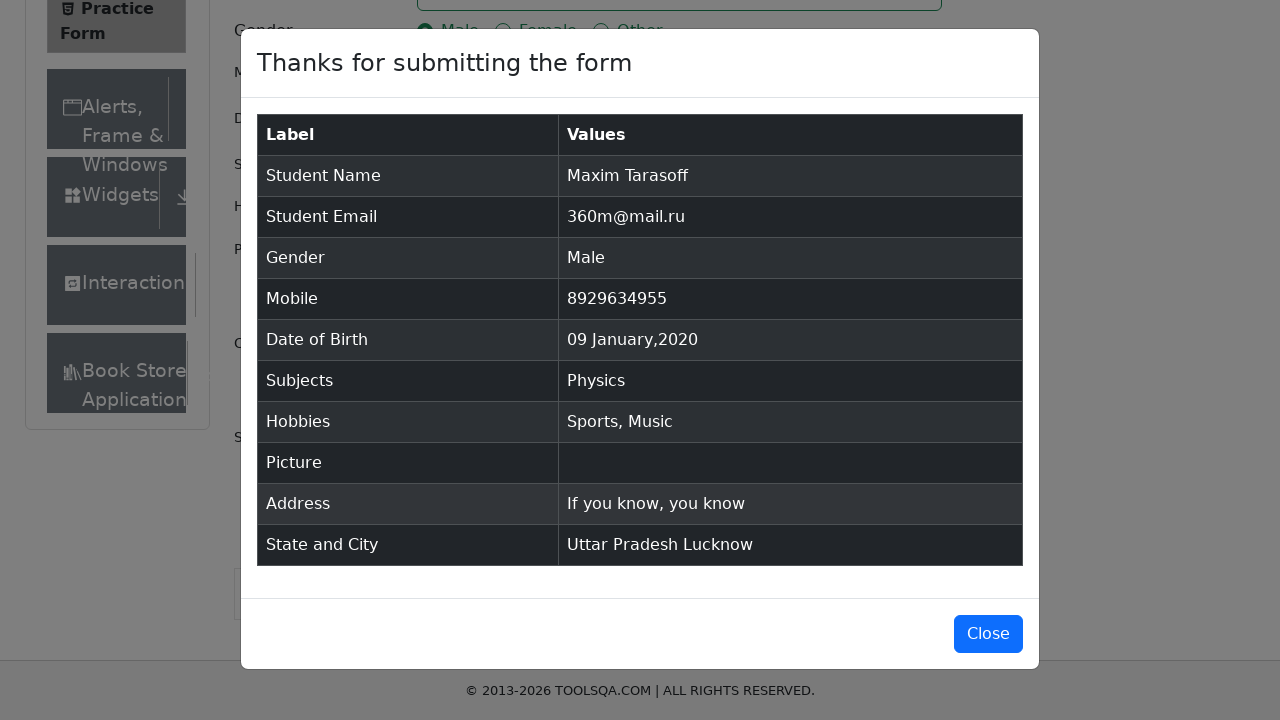

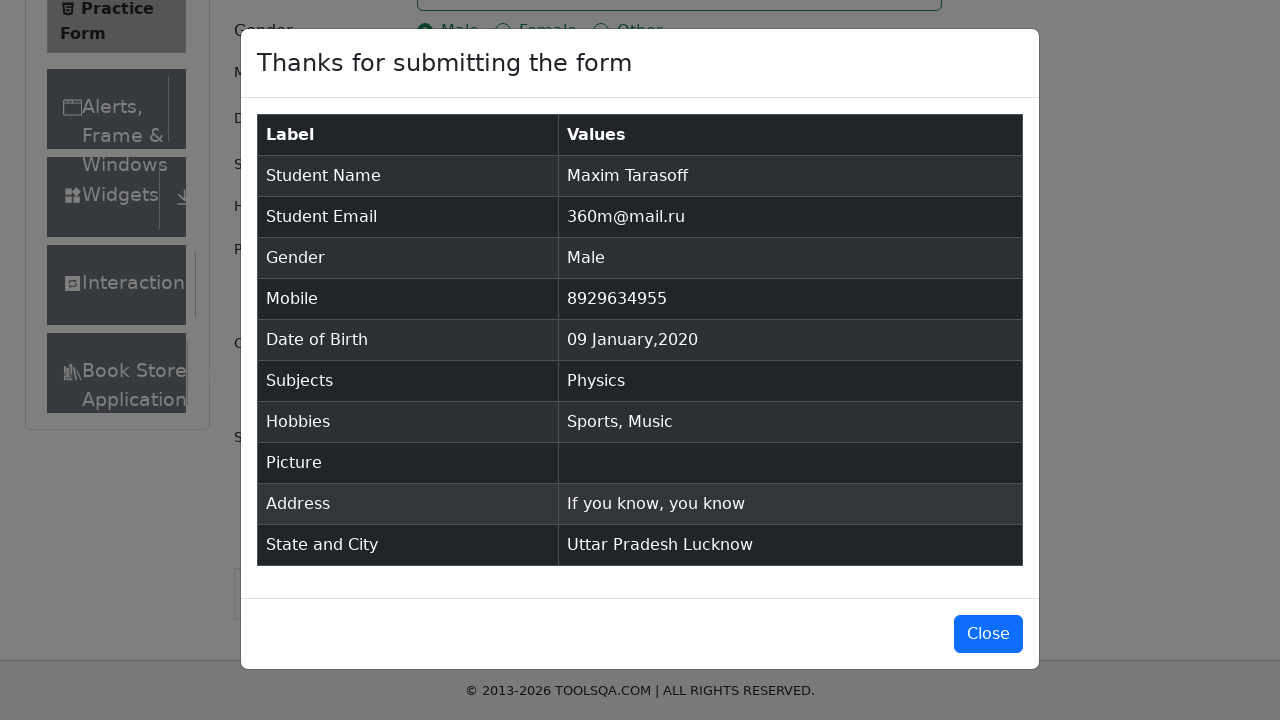